Tests that edits are cancelled when pressing Escape key

Starting URL: https://demo.playwright.dev/todomvc

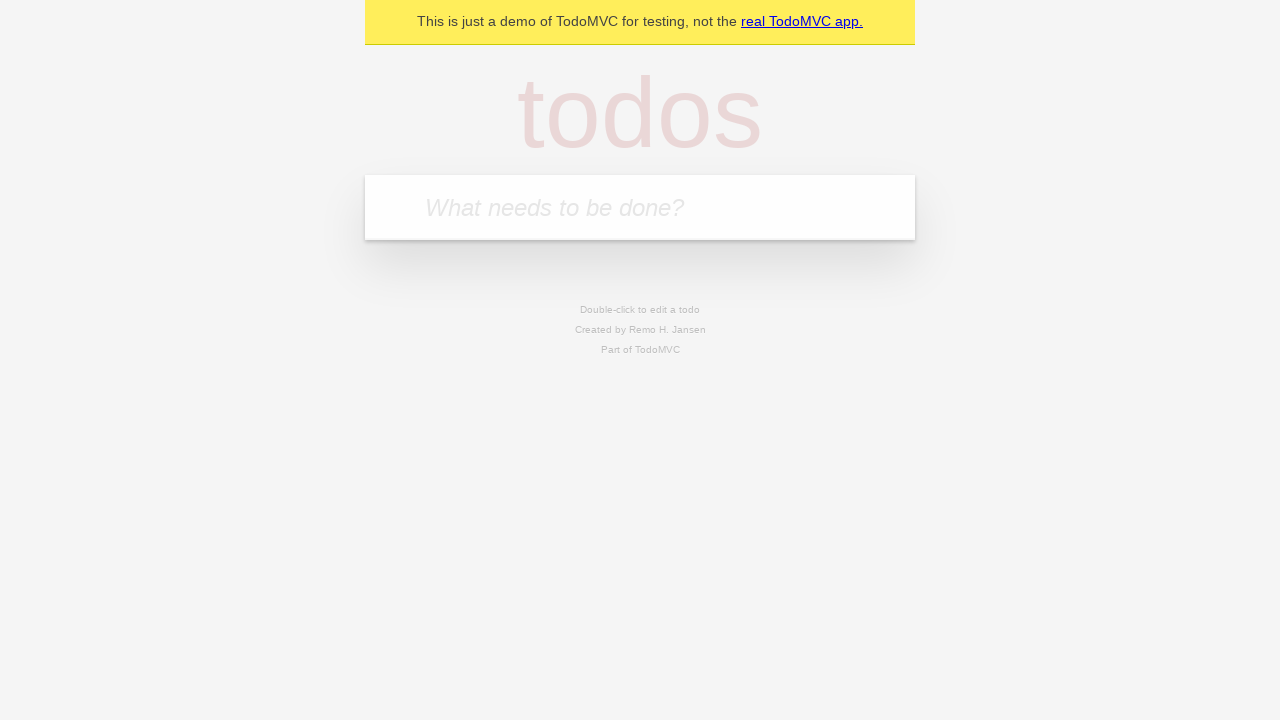

Filled todo input with 'buy some cheese' on internal:attr=[placeholder="What needs to be done?"i]
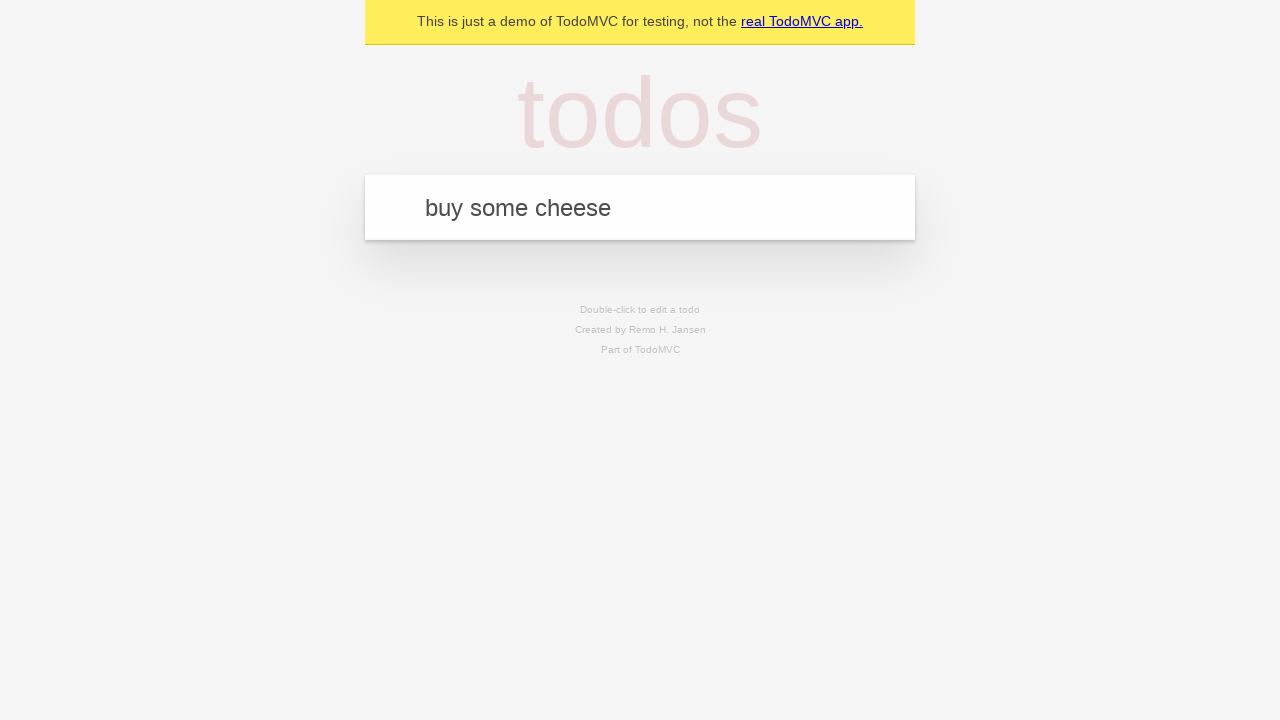

Pressed Enter to create first todo on internal:attr=[placeholder="What needs to be done?"i]
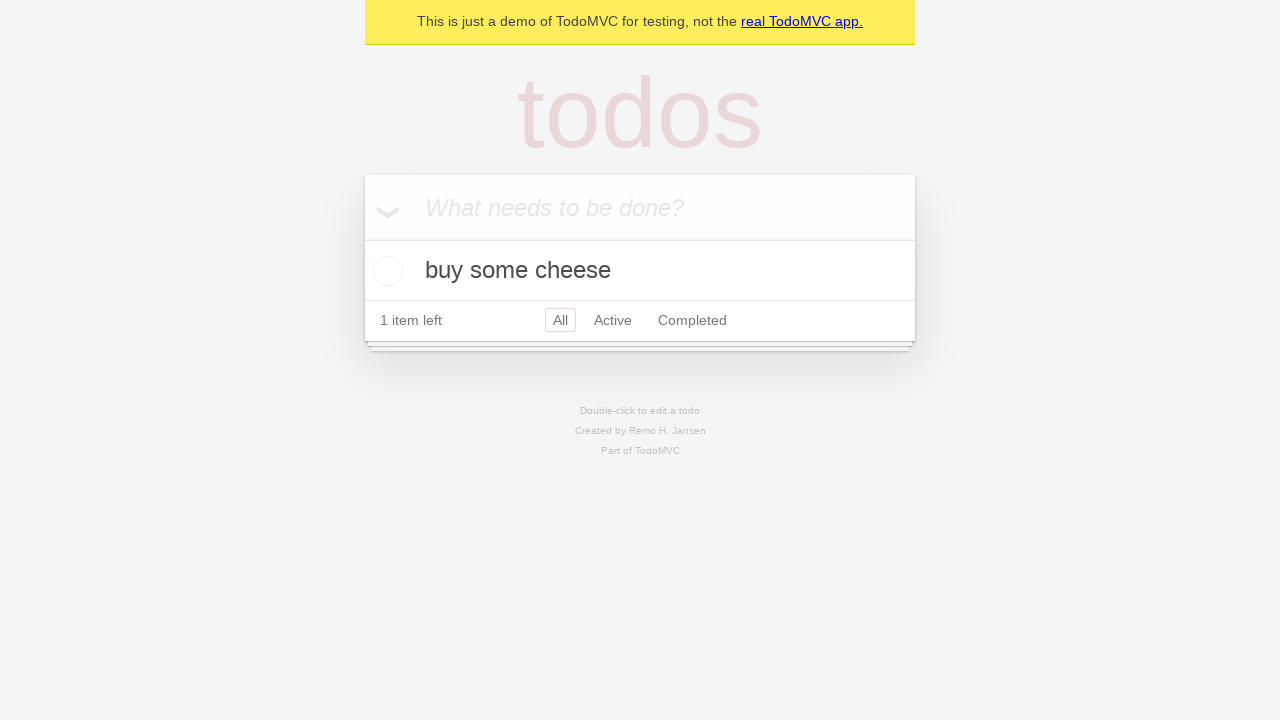

Filled todo input with 'feed the cat' on internal:attr=[placeholder="What needs to be done?"i]
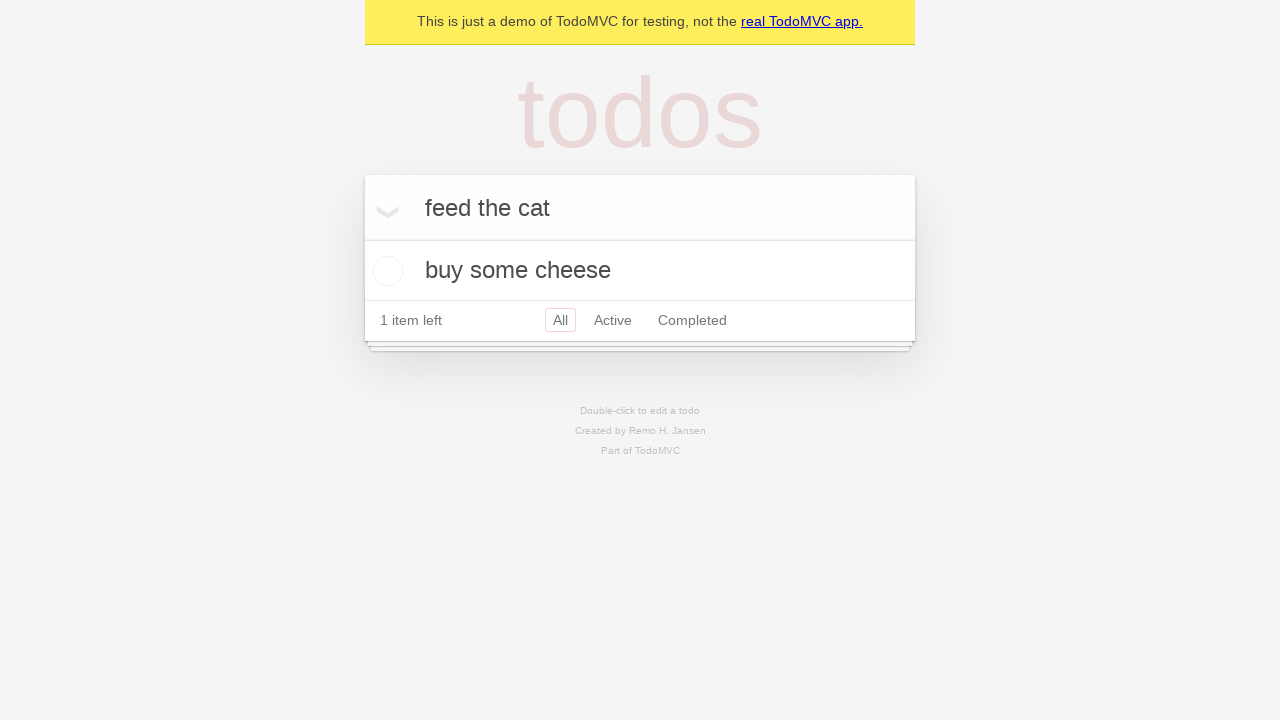

Pressed Enter to create second todo on internal:attr=[placeholder="What needs to be done?"i]
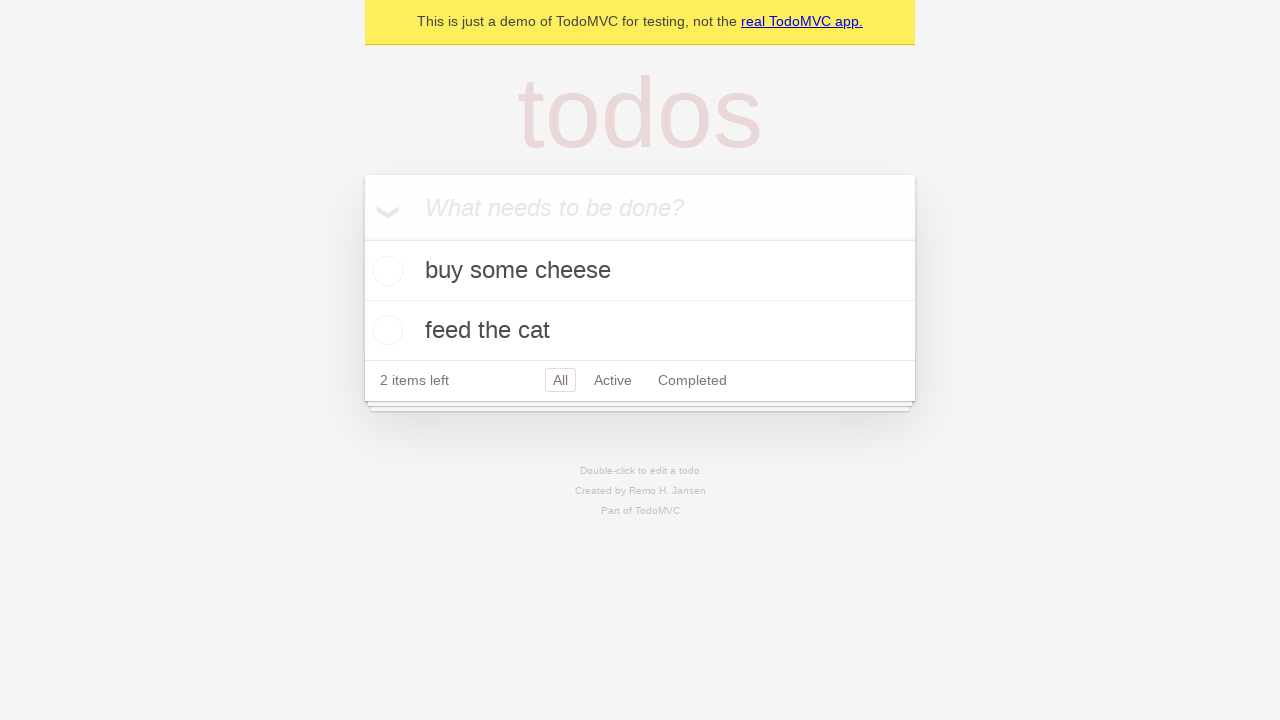

Filled todo input with 'book a doctors appointment' on internal:attr=[placeholder="What needs to be done?"i]
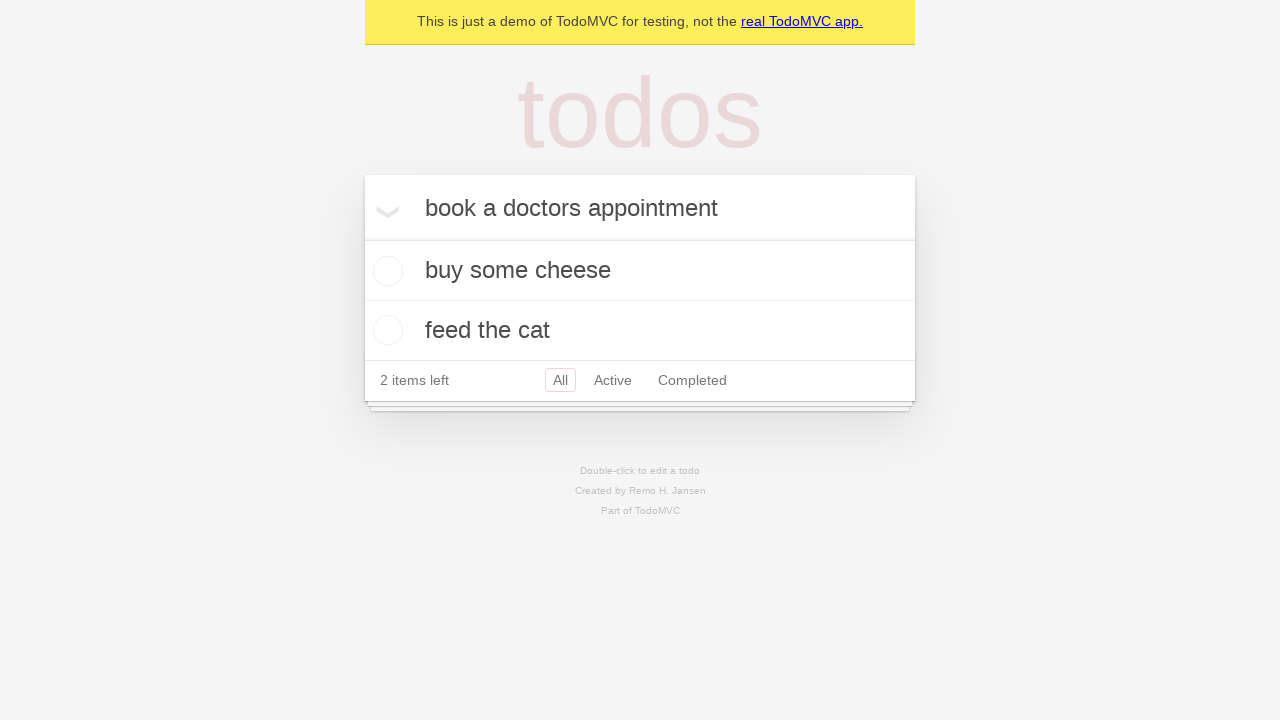

Pressed Enter to create third todo on internal:attr=[placeholder="What needs to be done?"i]
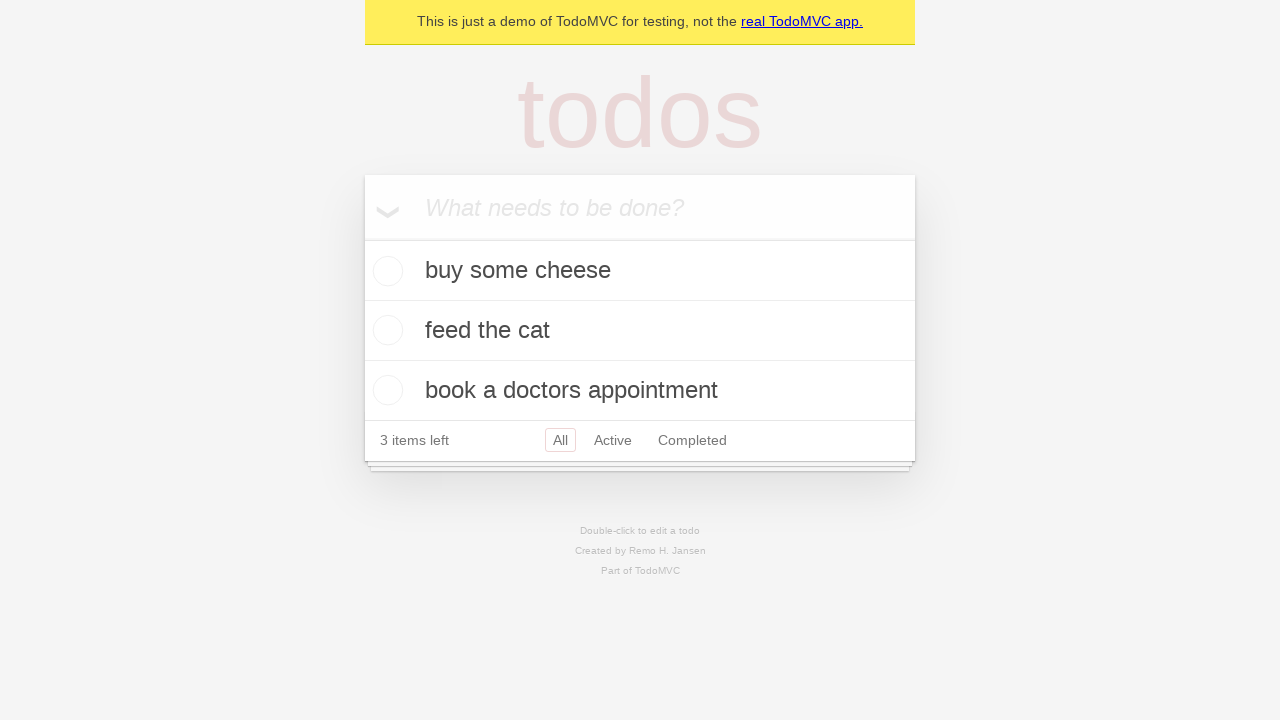

Double-clicked second todo item to enter edit mode at (640, 331) on internal:testid=[data-testid="todo-item"s] >> nth=1
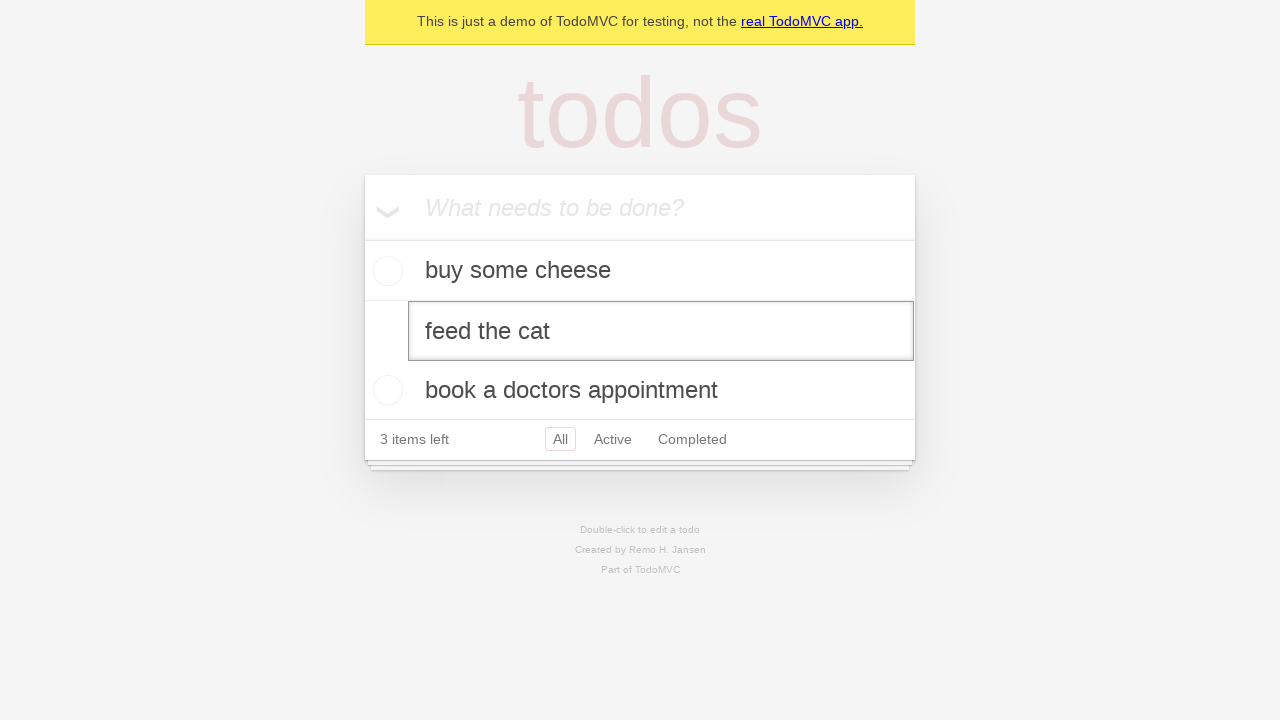

Filled edit textbox with 'buy some sausages' on internal:testid=[data-testid="todo-item"s] >> nth=1 >> internal:role=textbox[nam
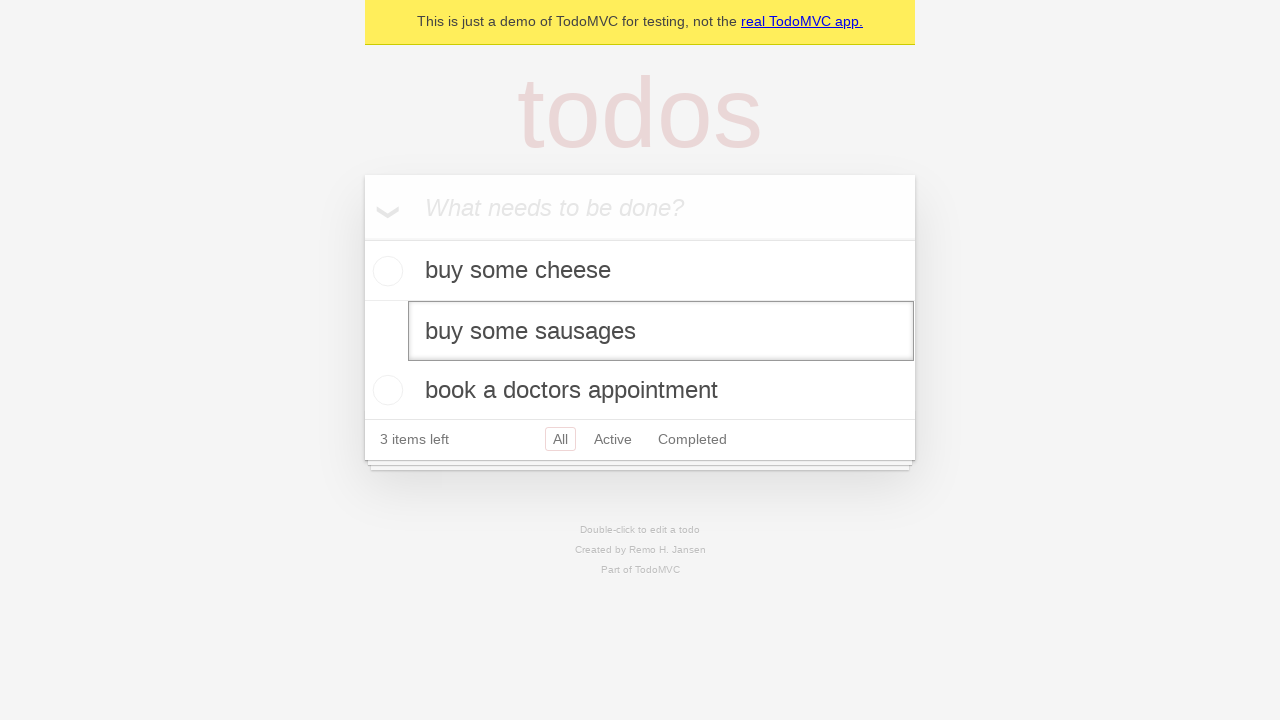

Pressed Escape key to cancel edit without saving on internal:testid=[data-testid="todo-item"s] >> nth=1 >> internal:role=textbox[nam
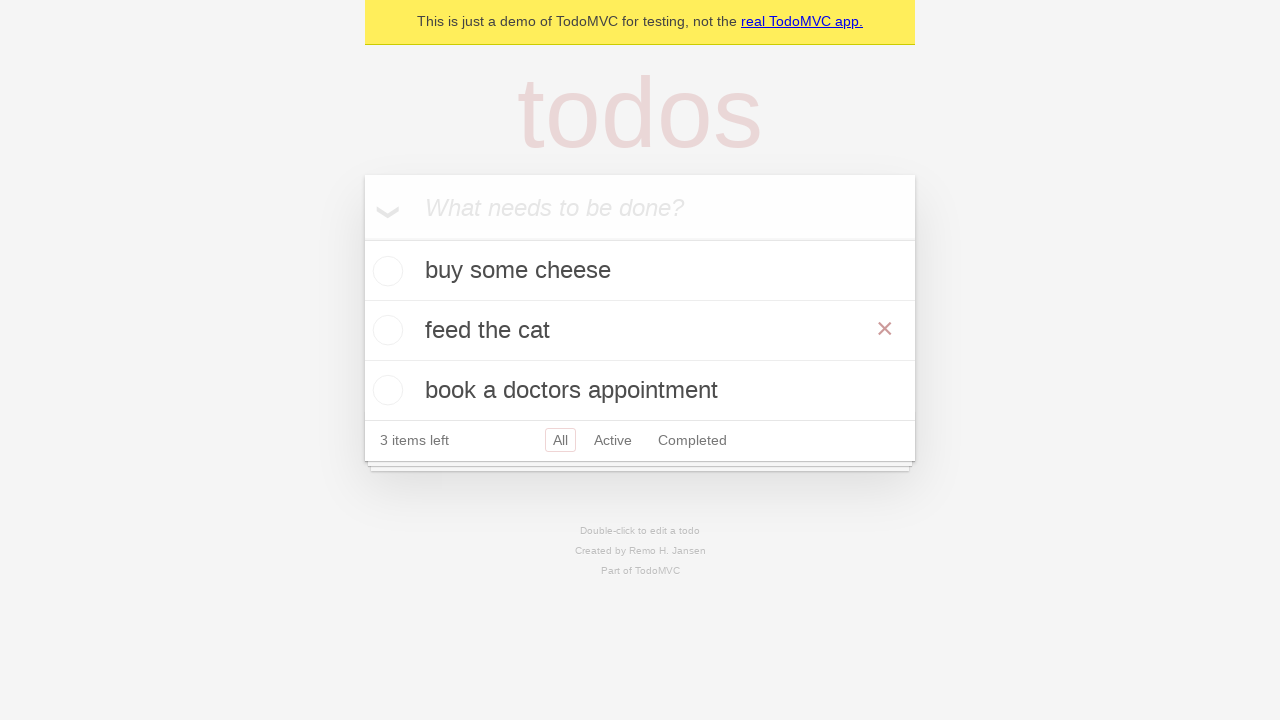

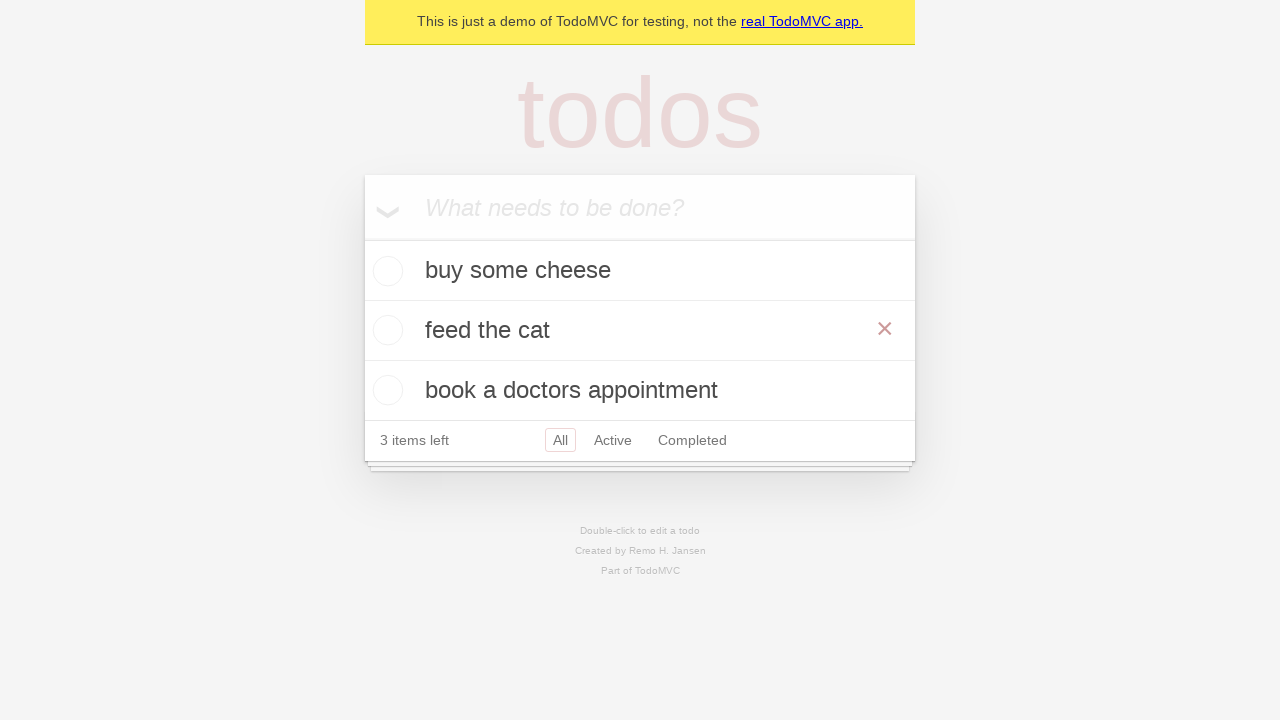